Tests XPath for locating grandchildren elements and clicking all checkboxes in a table

Starting URL: https://selectorshub.com/xpath-practice-page/

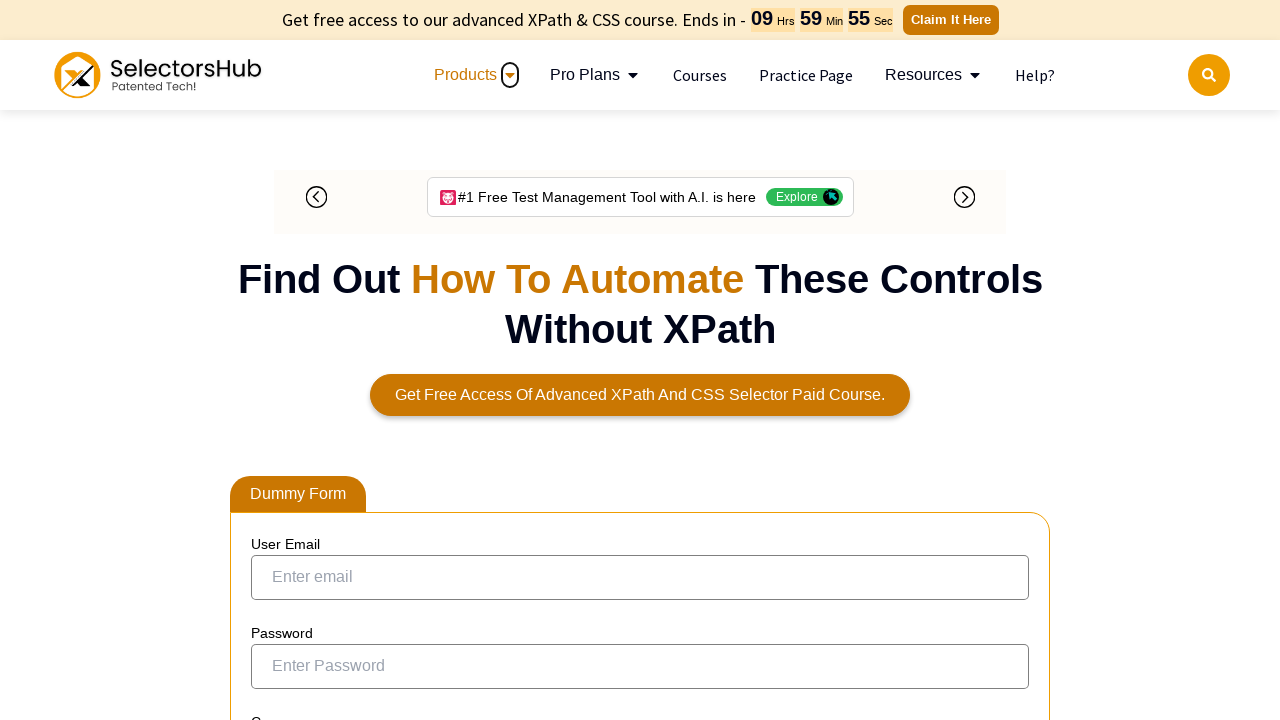

Navigated to XPath practice page
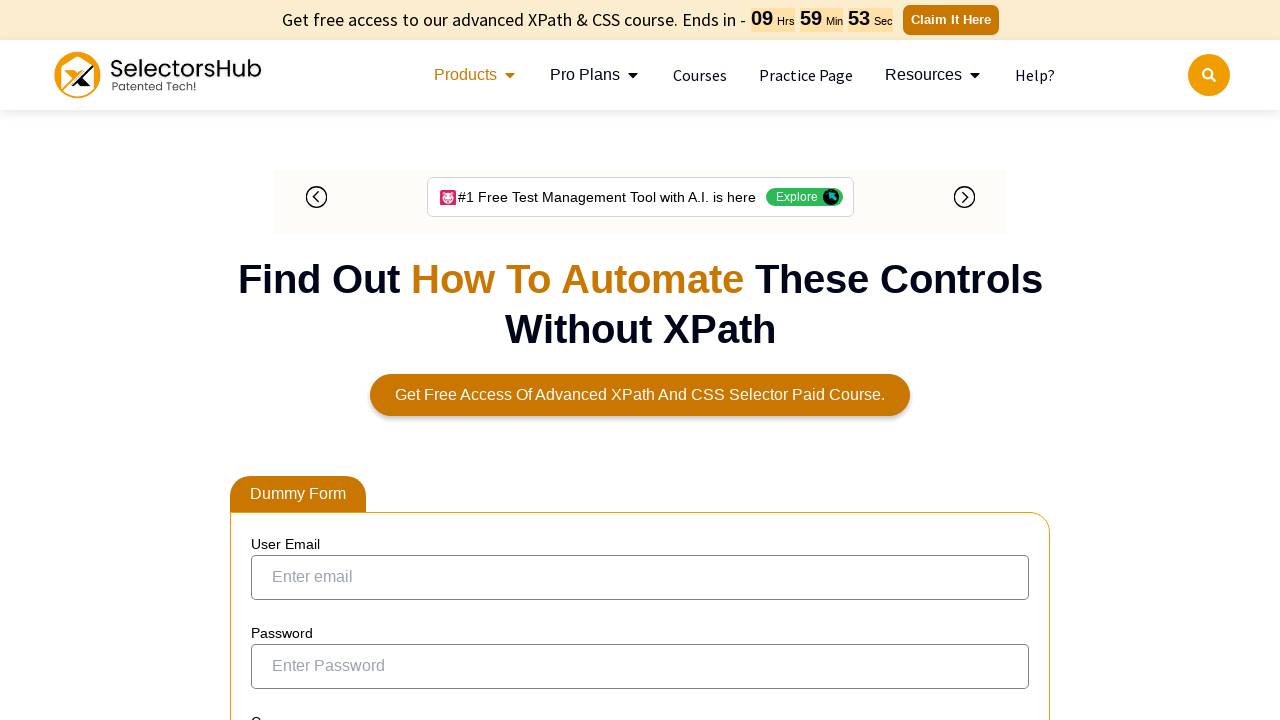

Located all checkboxes in resultTable using XPath grandchildren relation
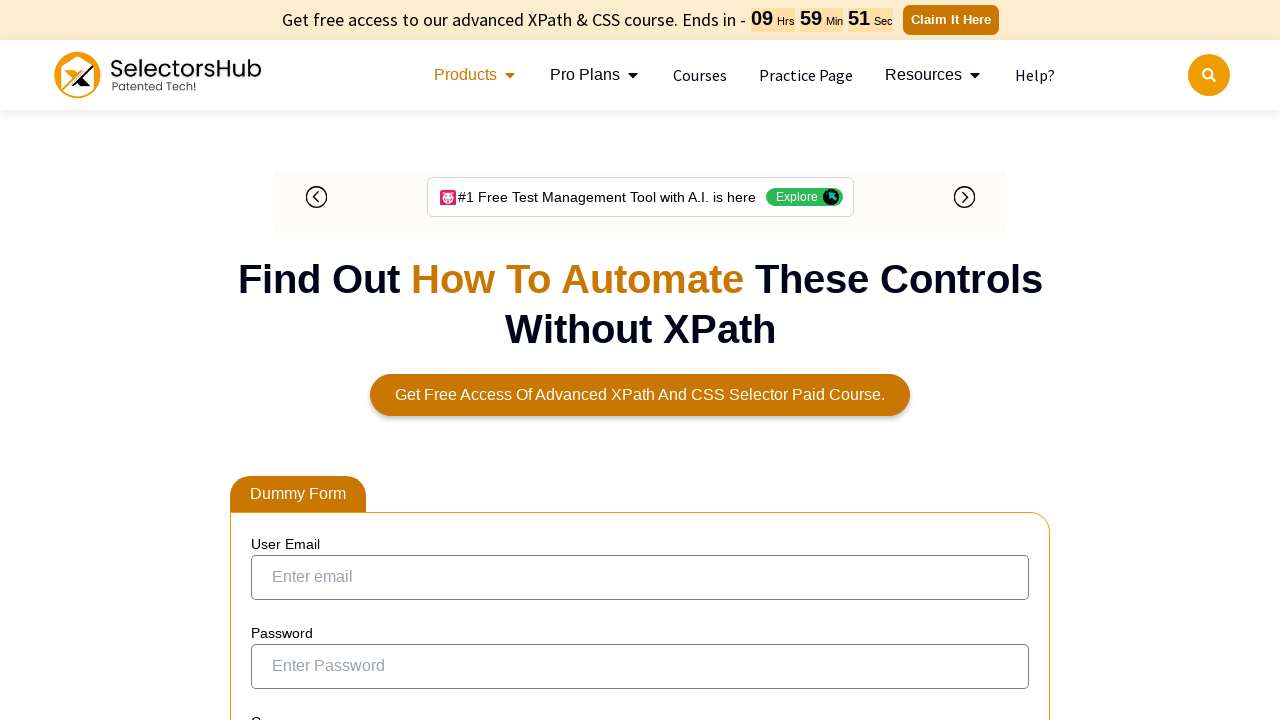

Clicked a checkbox in the table at (274, 353) on xpath=//table[@id='resultTable']//input >> nth=0
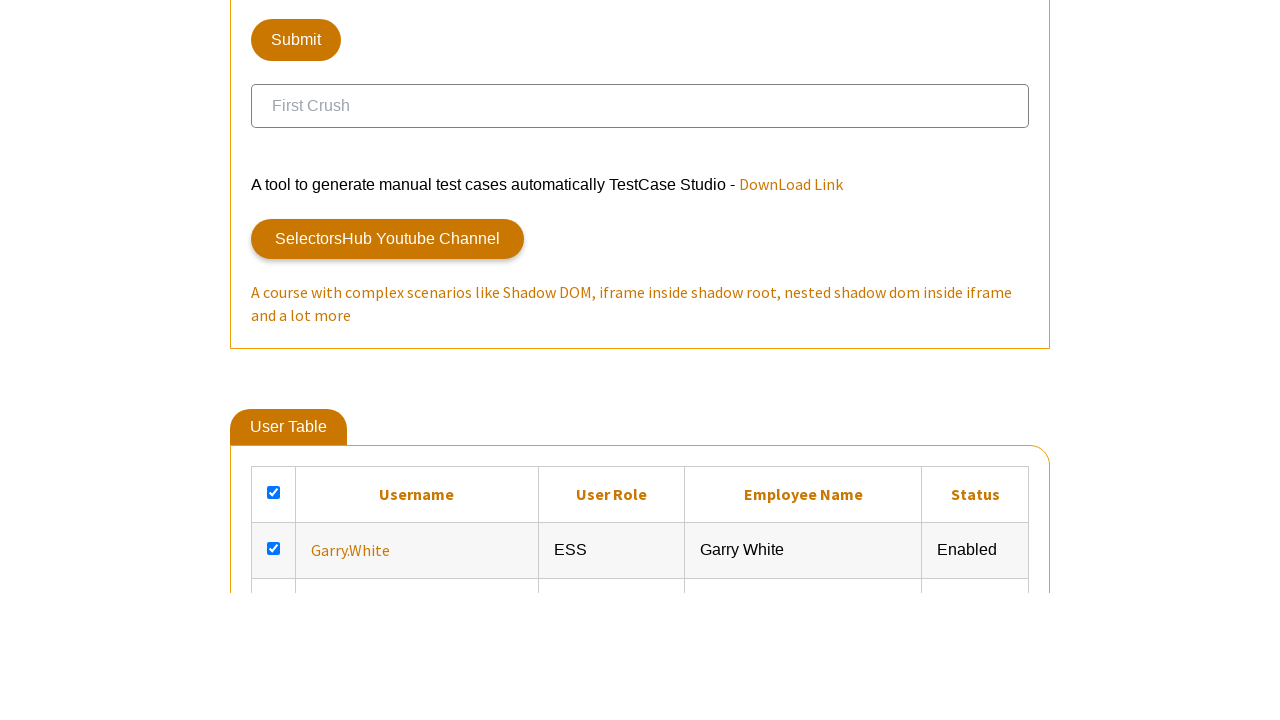

Clicked a checkbox in the table at (274, 360) on xpath=//table[@id='resultTable']//input >> nth=1
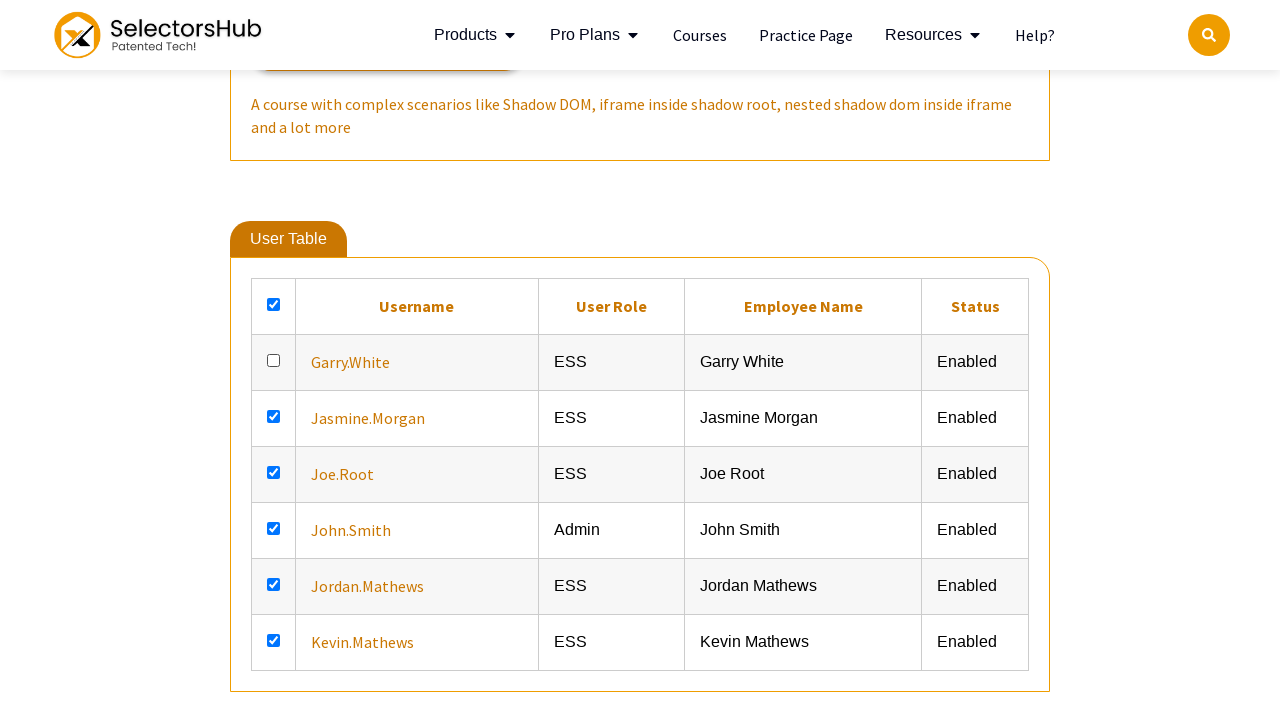

Clicked a checkbox in the table at (274, 416) on xpath=//table[@id='resultTable']//input >> nth=2
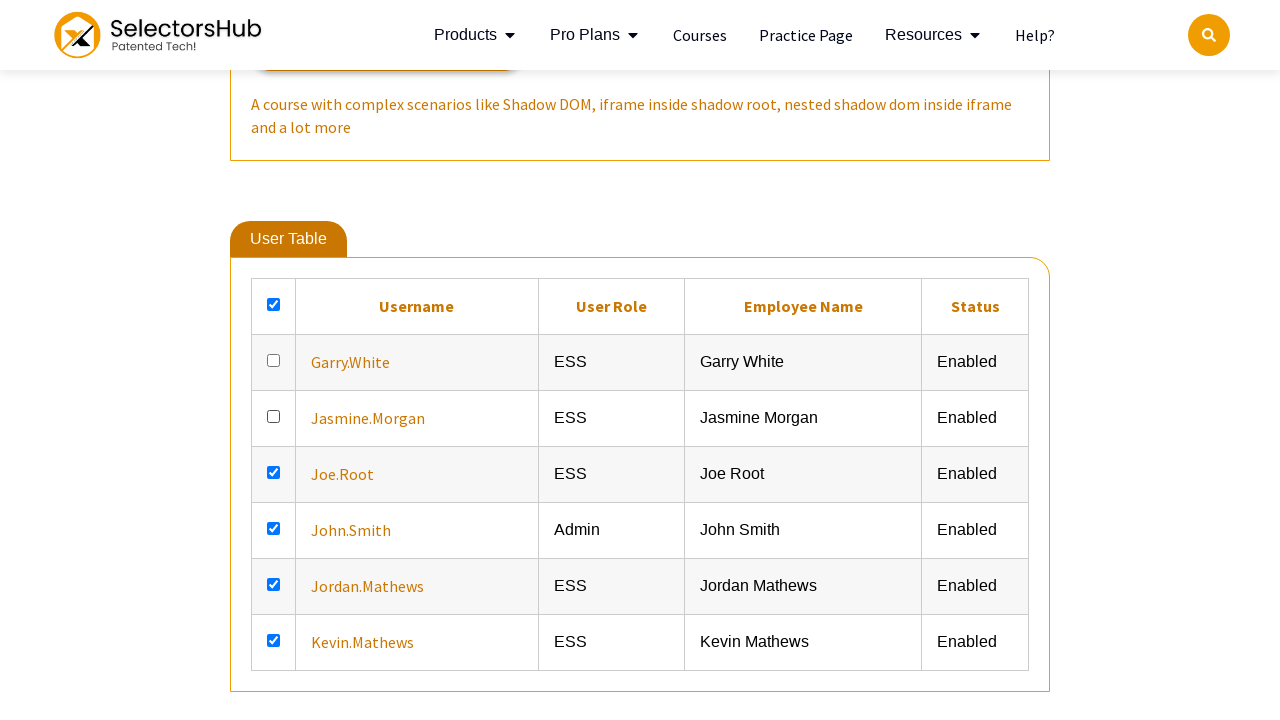

Clicked a checkbox in the table at (274, 472) on xpath=//table[@id='resultTable']//input >> nth=3
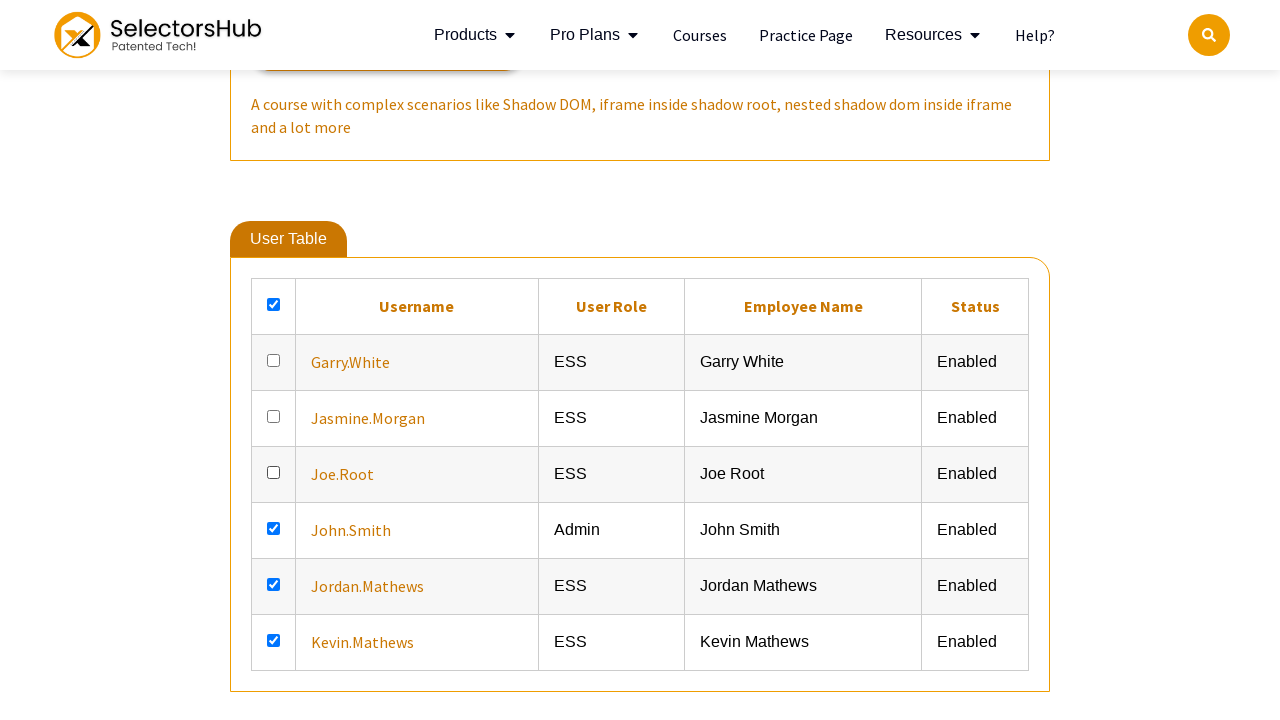

Clicked a checkbox in the table at (274, 528) on xpath=//table[@id='resultTable']//input >> nth=4
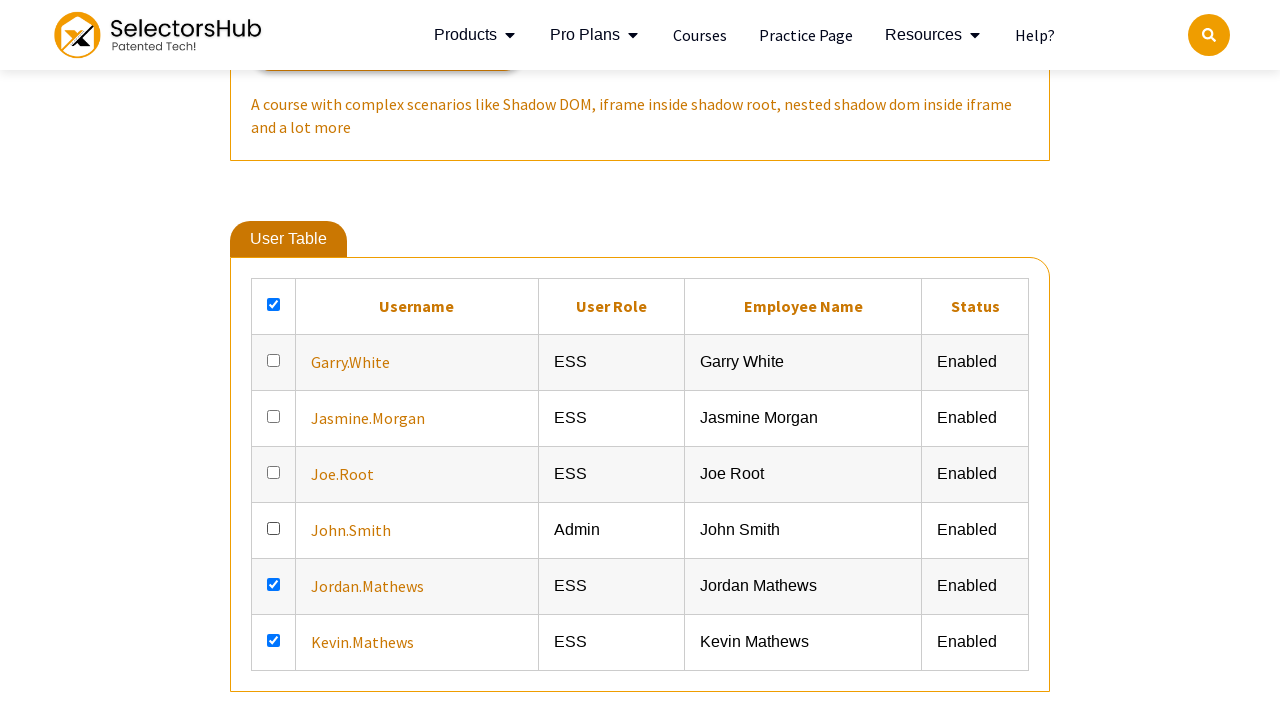

Clicked a checkbox in the table at (274, 584) on xpath=//table[@id='resultTable']//input >> nth=5
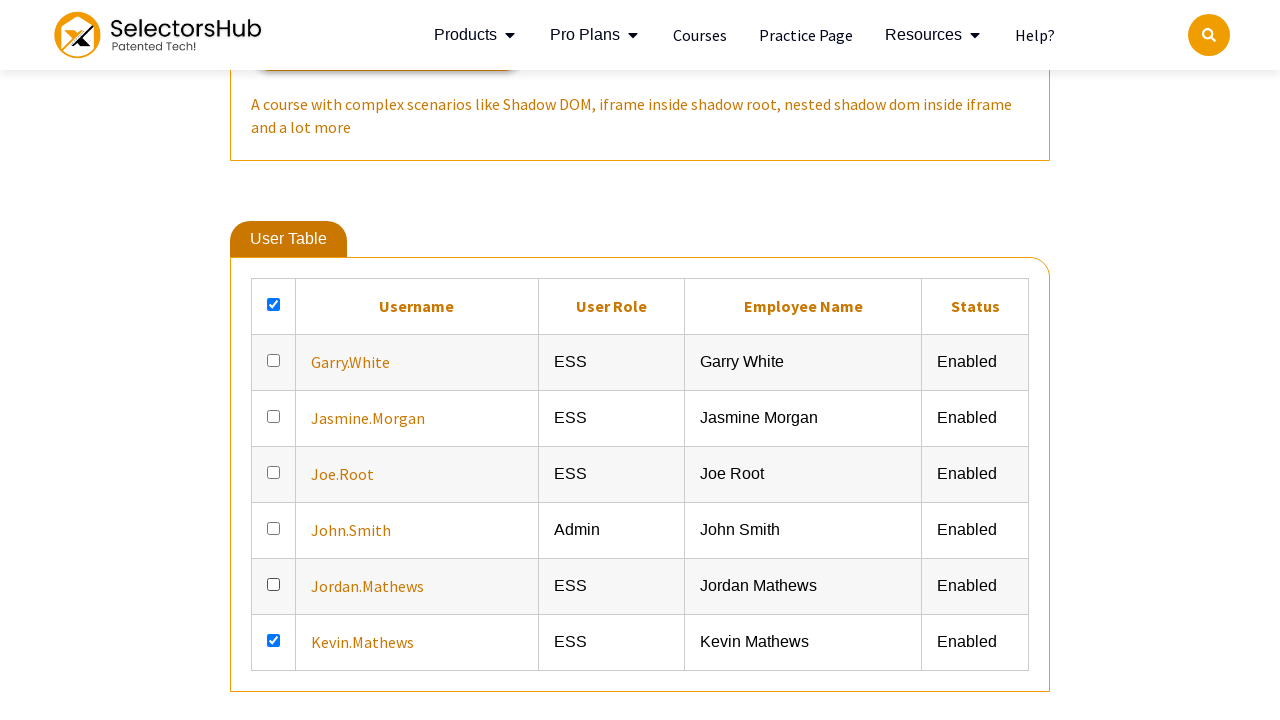

Clicked a checkbox in the table at (274, 640) on xpath=//table[@id='resultTable']//input >> nth=6
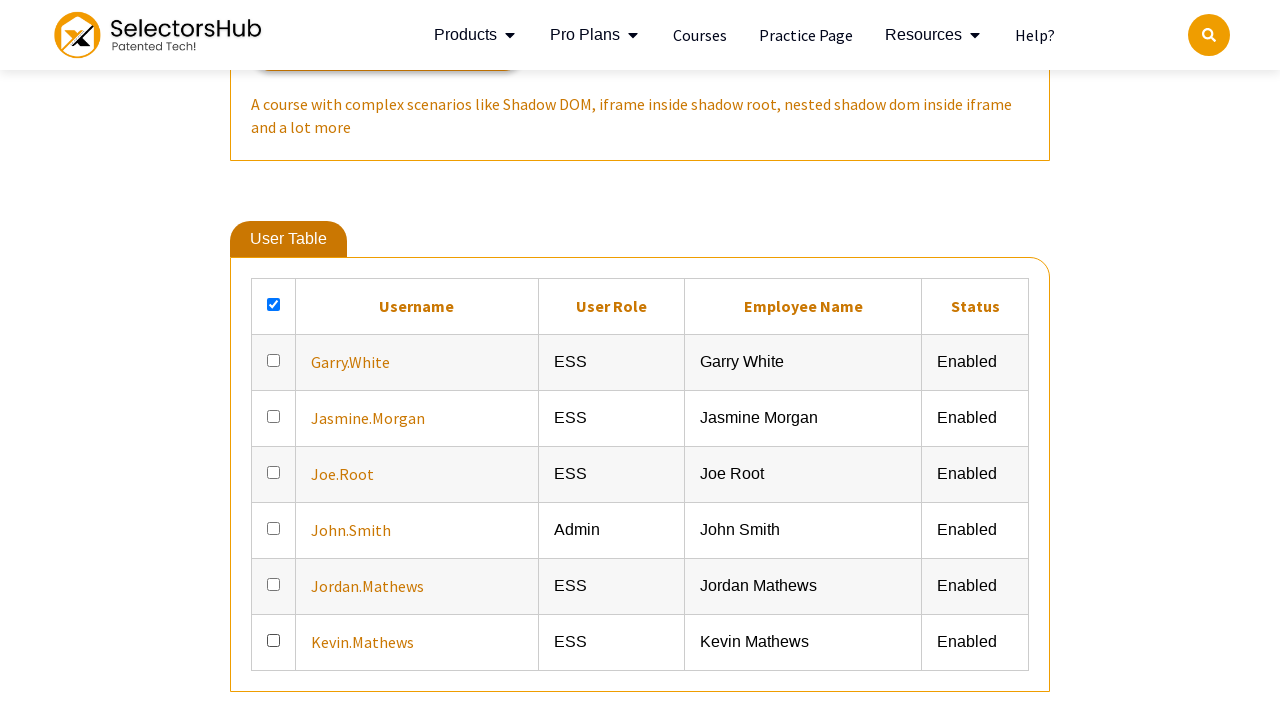

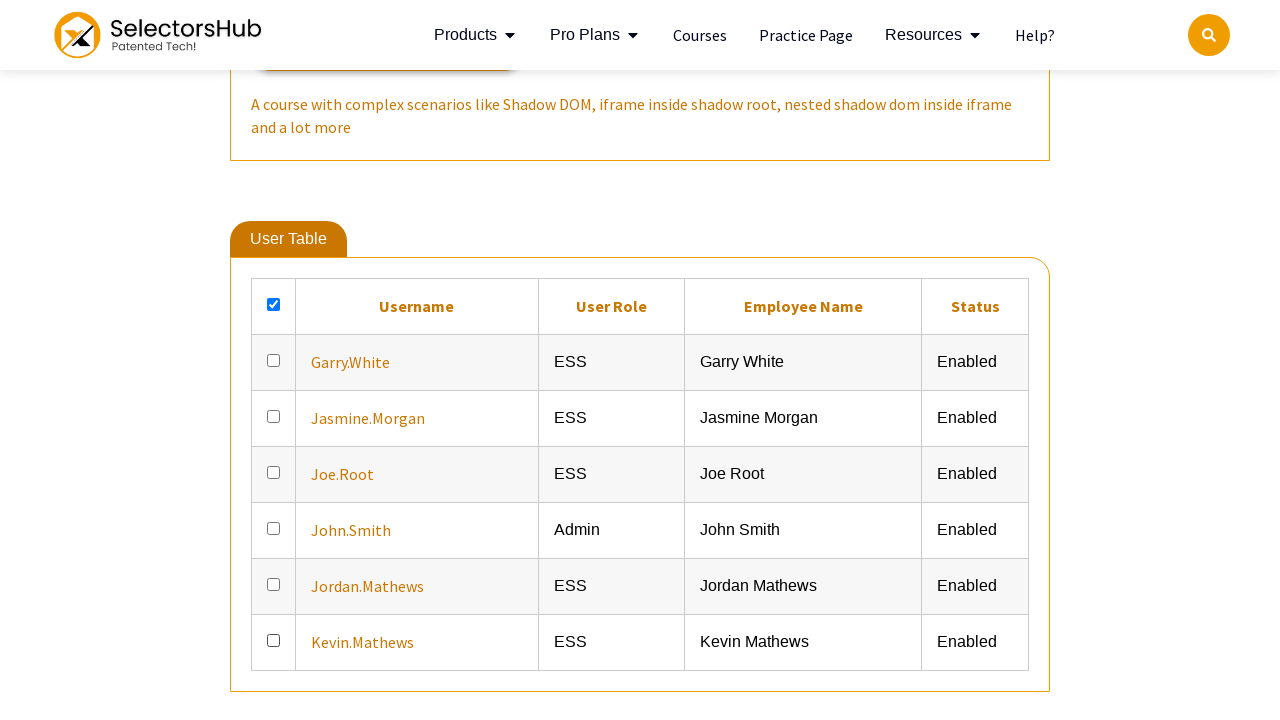